Tests domain availability checker on registro.br by searching for multiple domain names and verifying the availability status is displayed

Starting URL: https://registro.br/

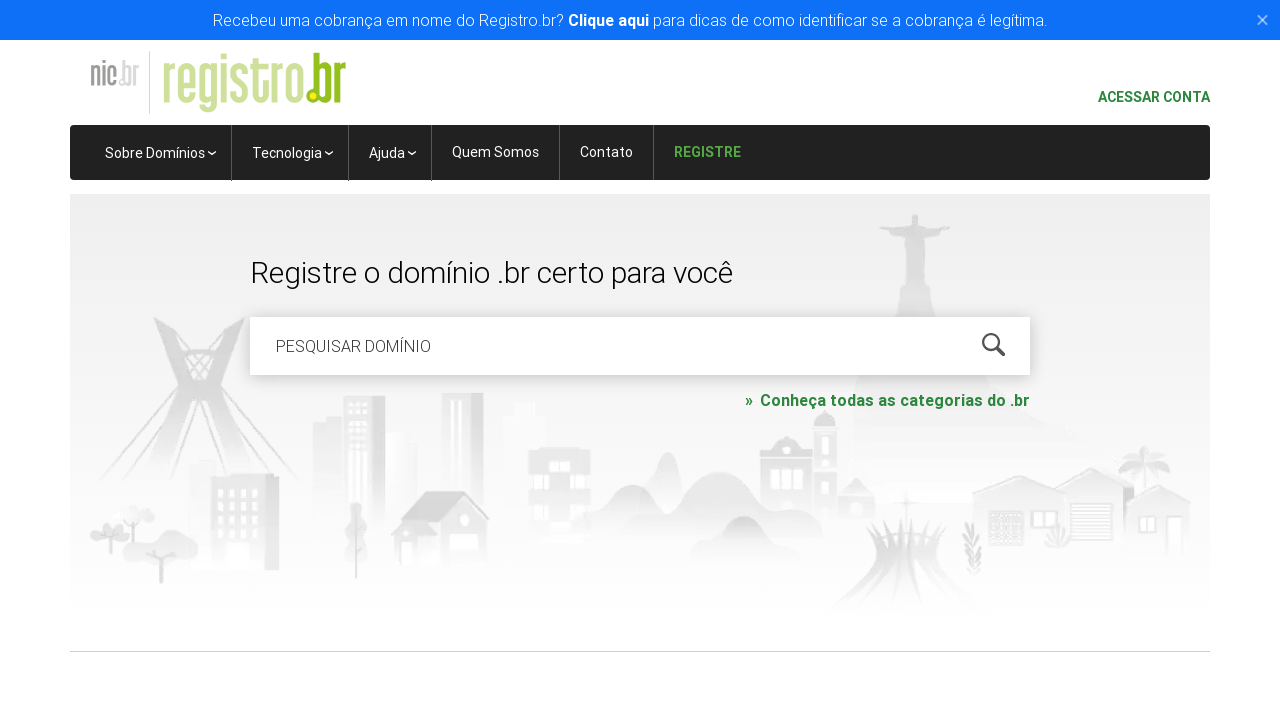

Cleared domain search field on #is-avail-field
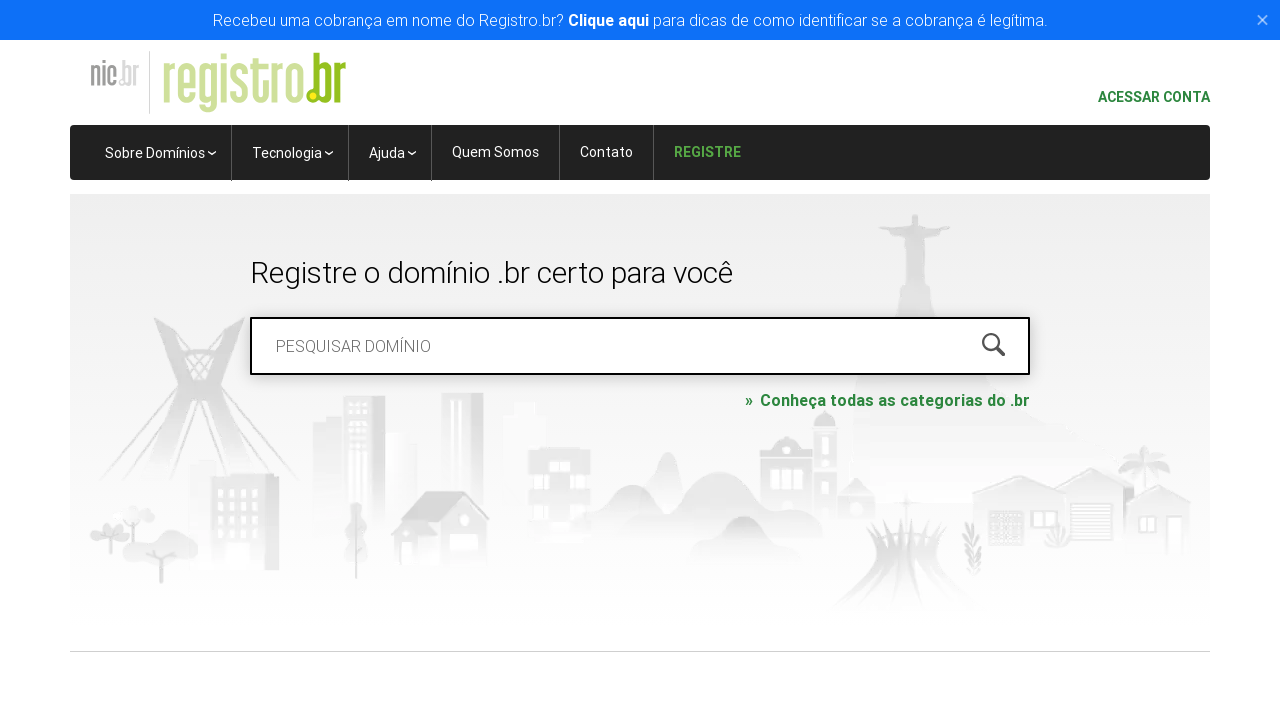

Entered domain name 'roboscompython.com.br' in search field on #is-avail-field
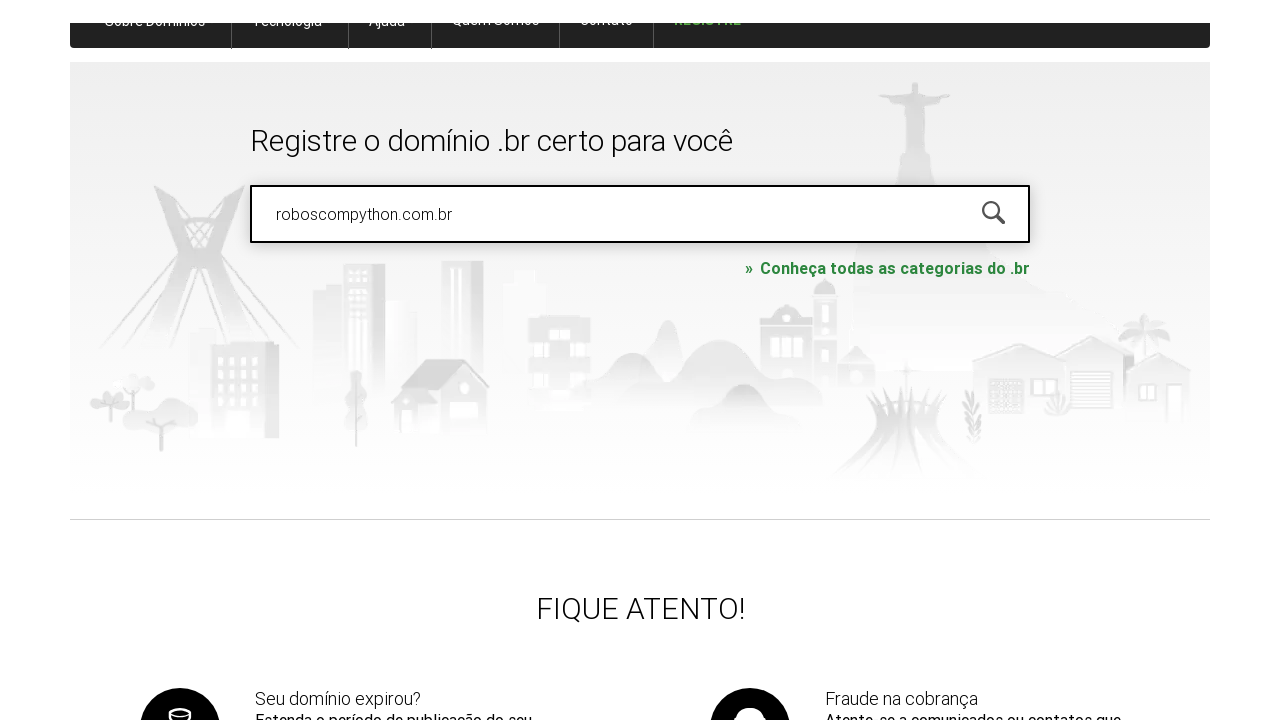

Pressed Enter to search for domain 'roboscompython.com.br' on #is-avail-field
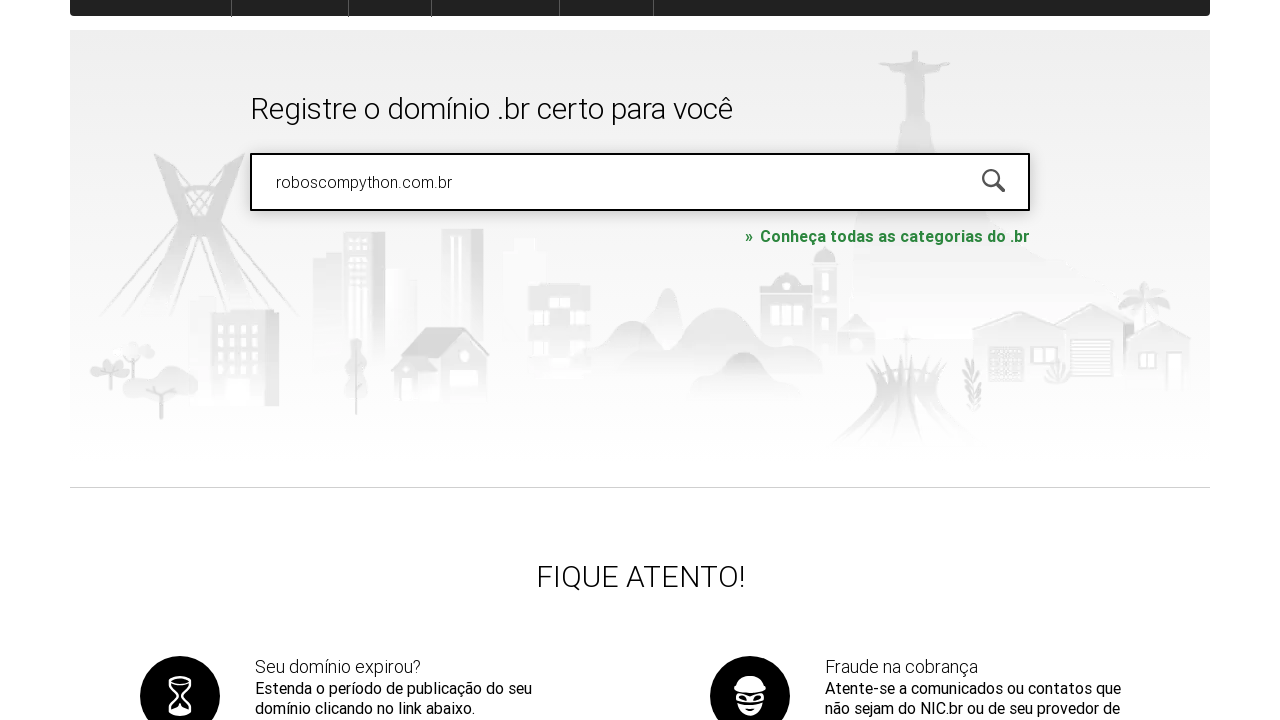

Domain availability status loaded for 'roboscompython.com.br'
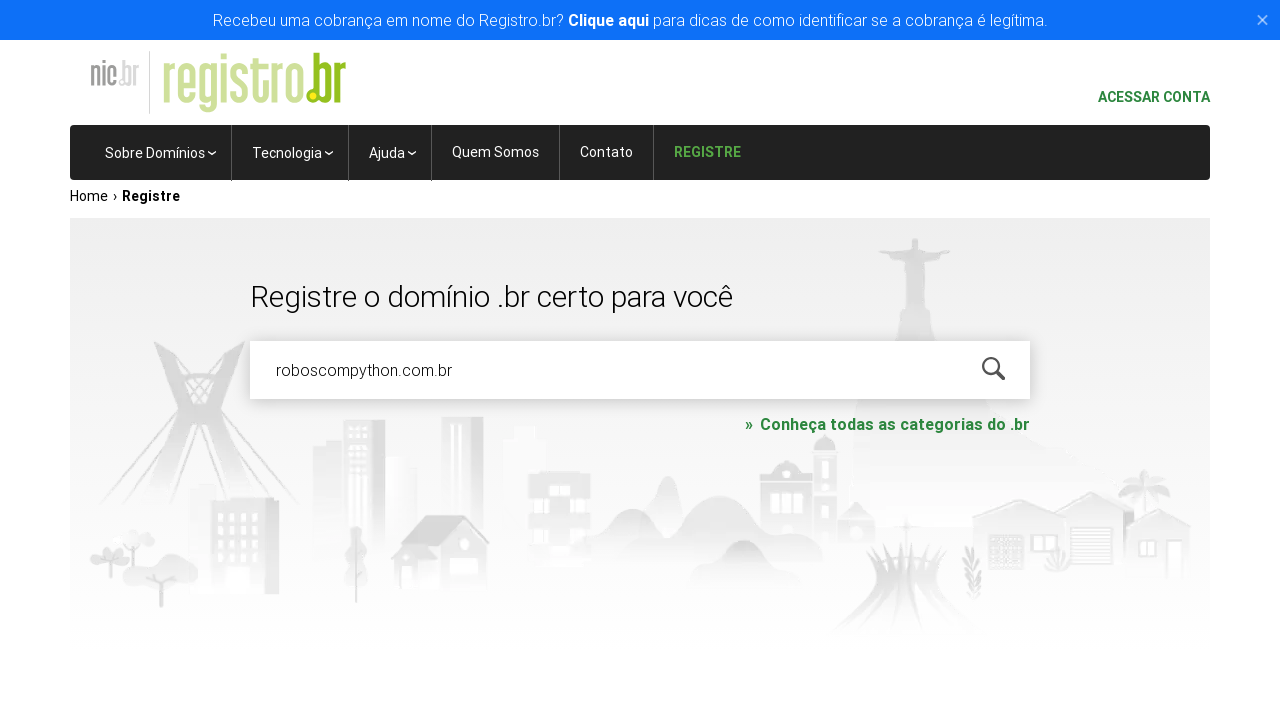

Cleared domain search field on #is-avail-field
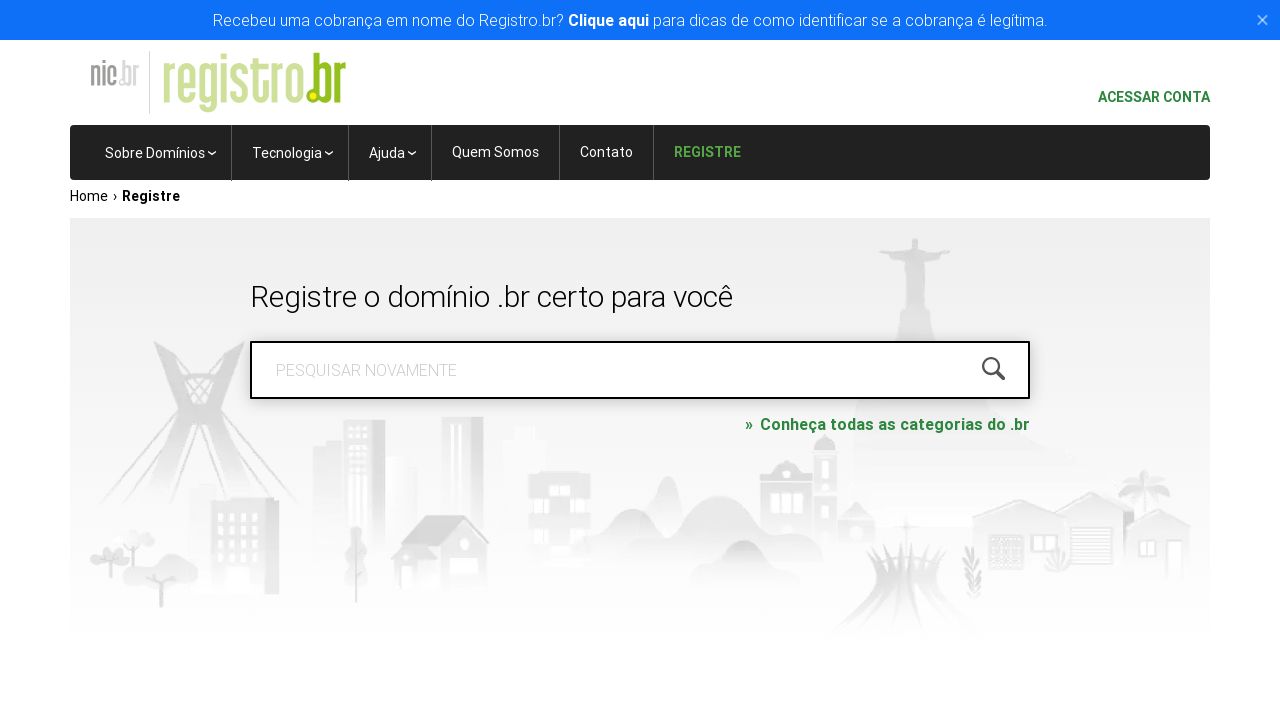

Entered domain name 'udemy.com' in search field on #is-avail-field
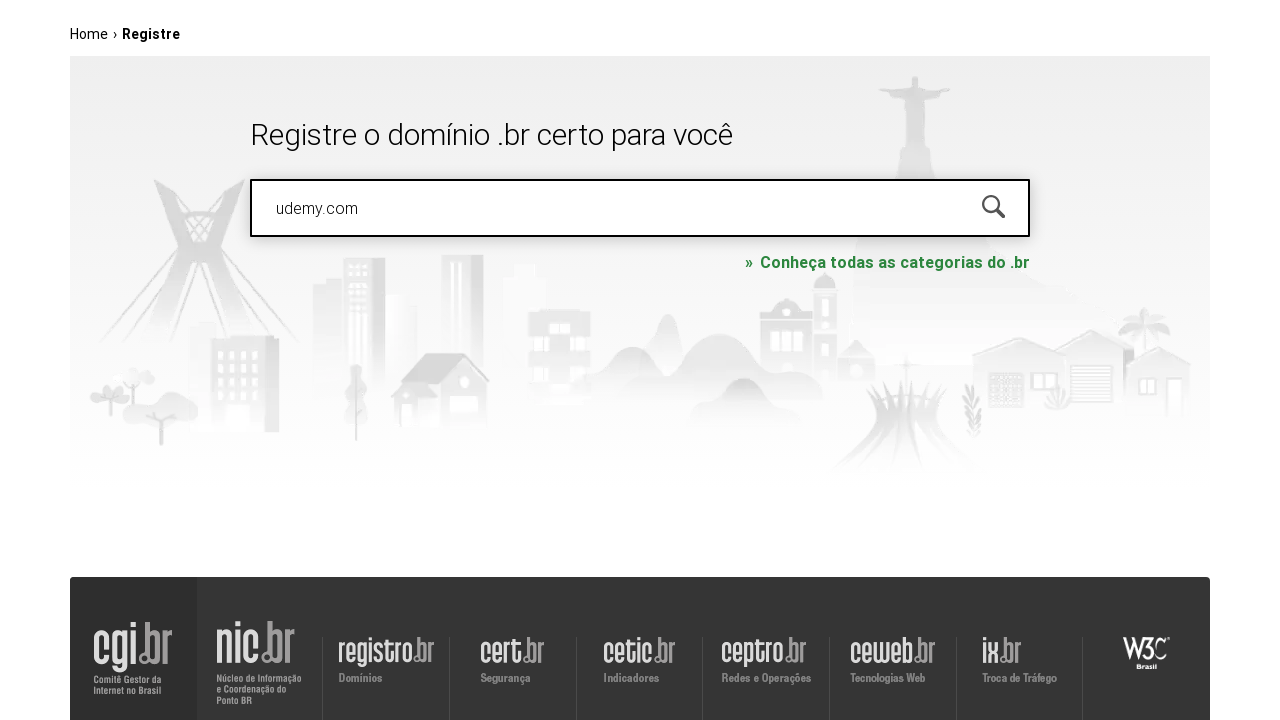

Pressed Enter to search for domain 'udemy.com' on #is-avail-field
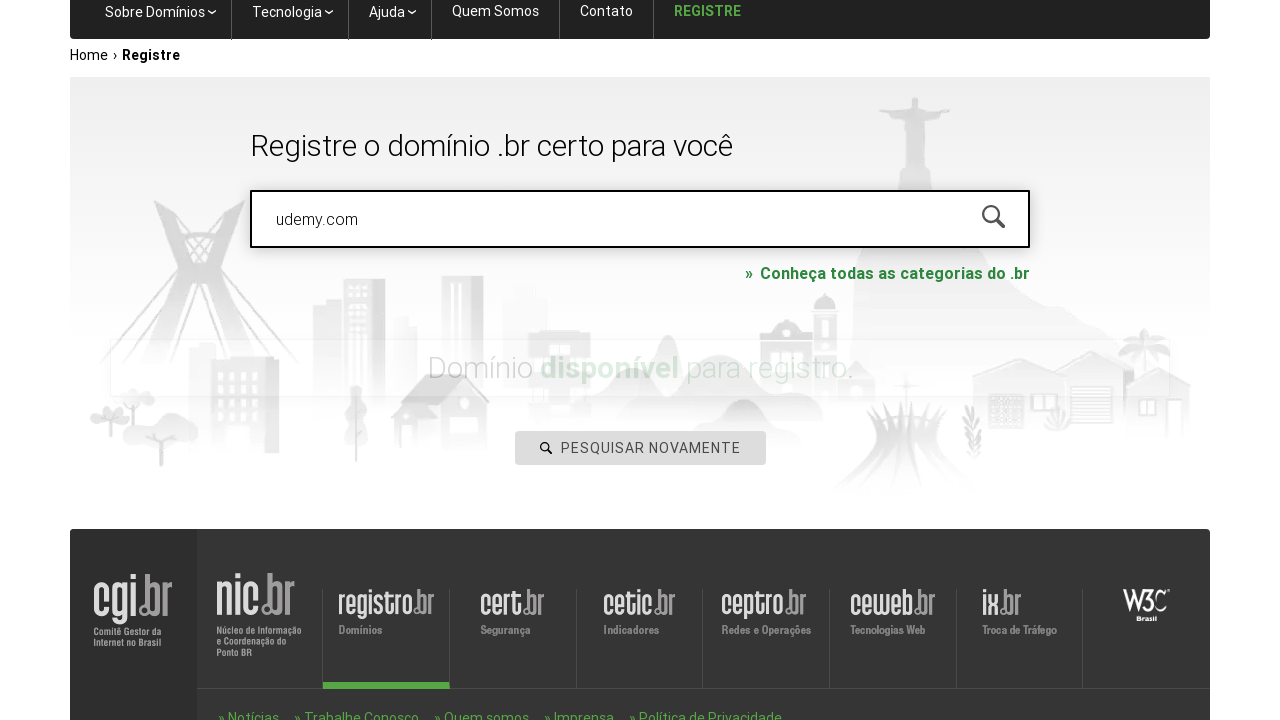

Domain availability status loaded for 'udemy.com'
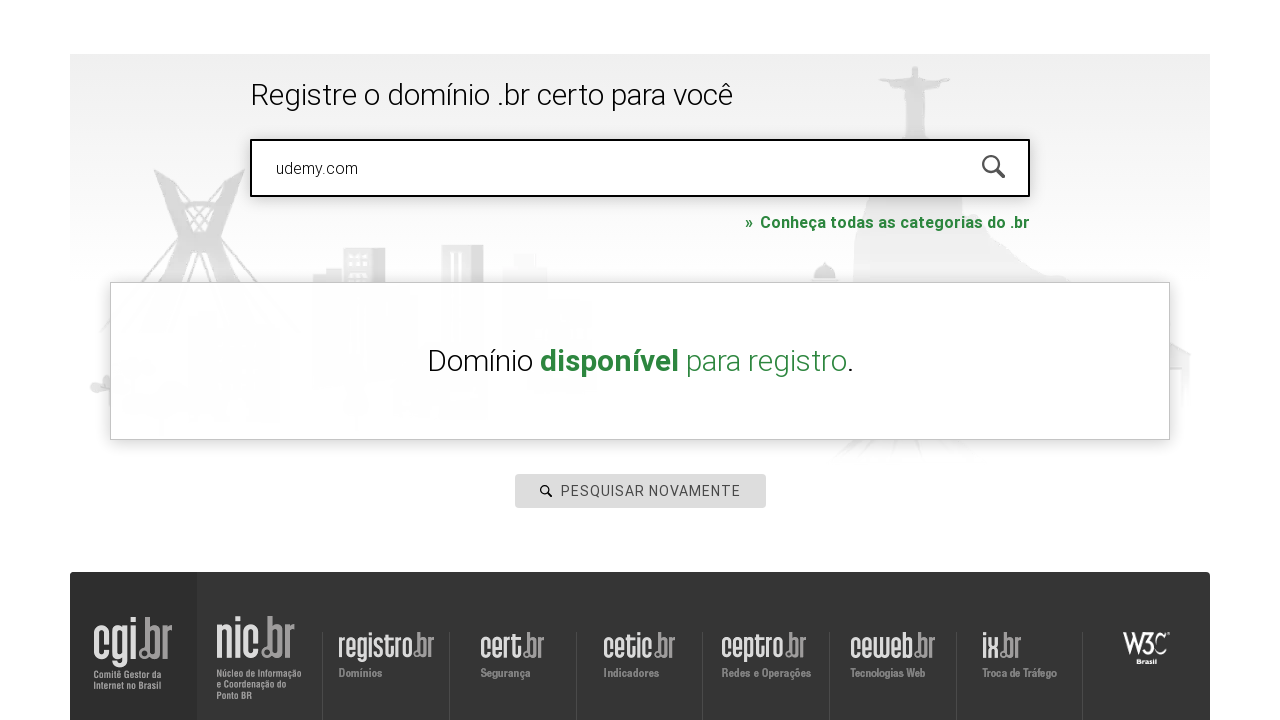

Cleared domain search field on #is-avail-field
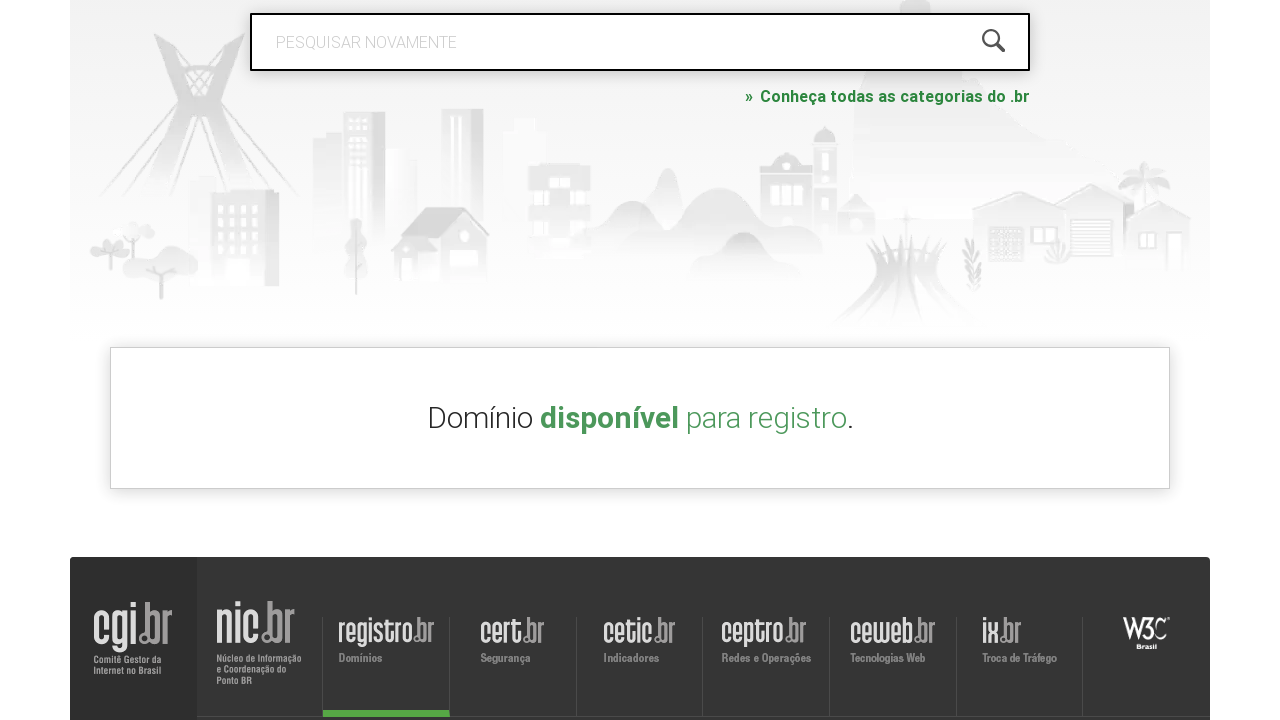

Entered domain name 'uol.com.br' in search field on #is-avail-field
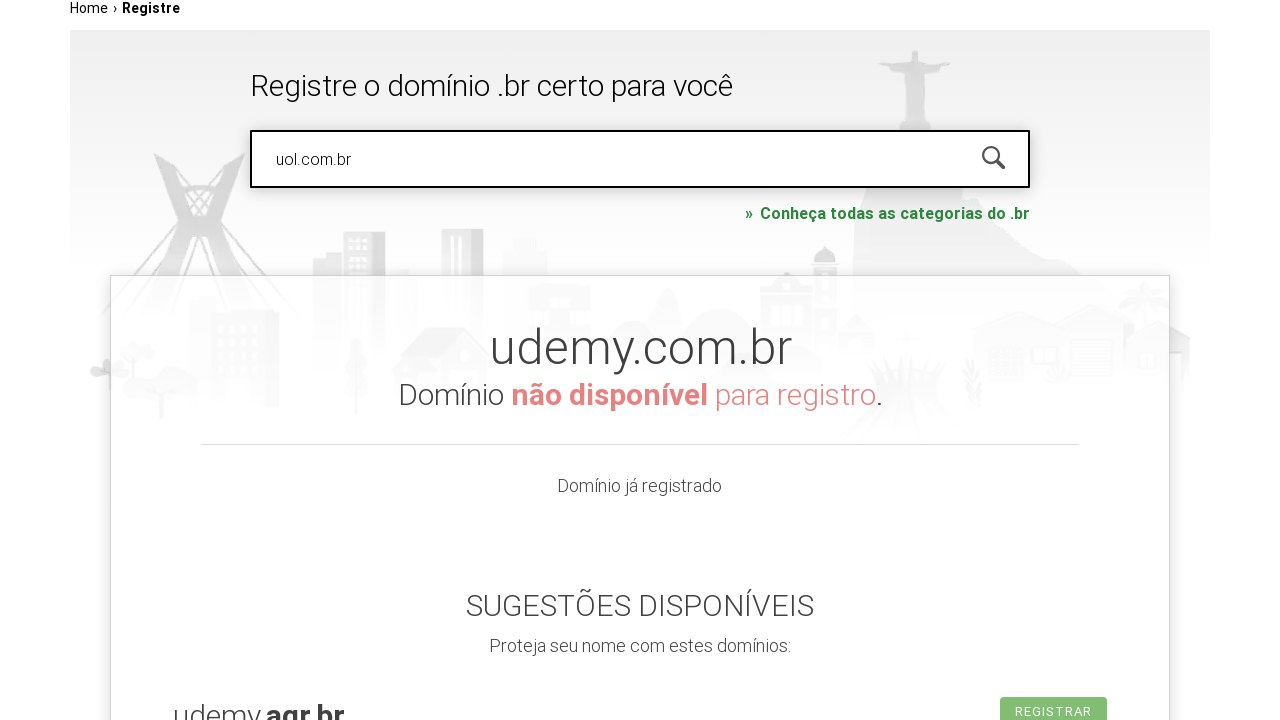

Pressed Enter to search for domain 'uol.com.br' on #is-avail-field
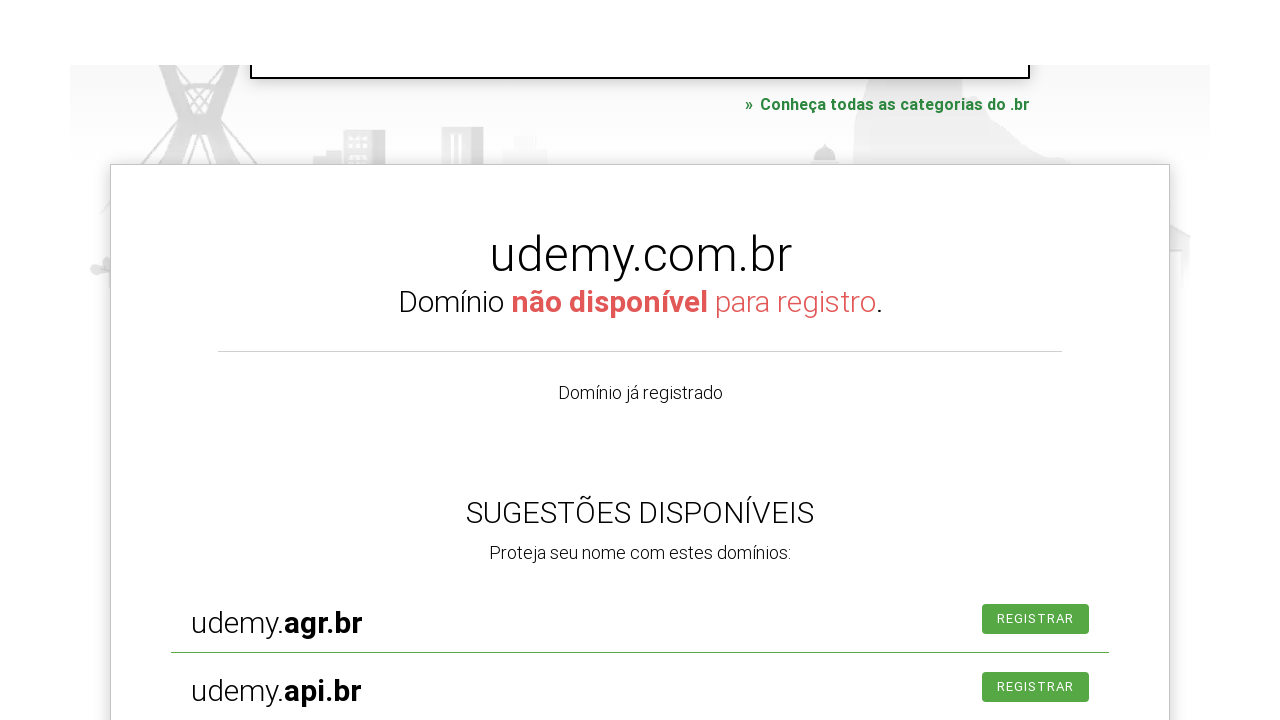

Domain availability status loaded for 'uol.com.br'
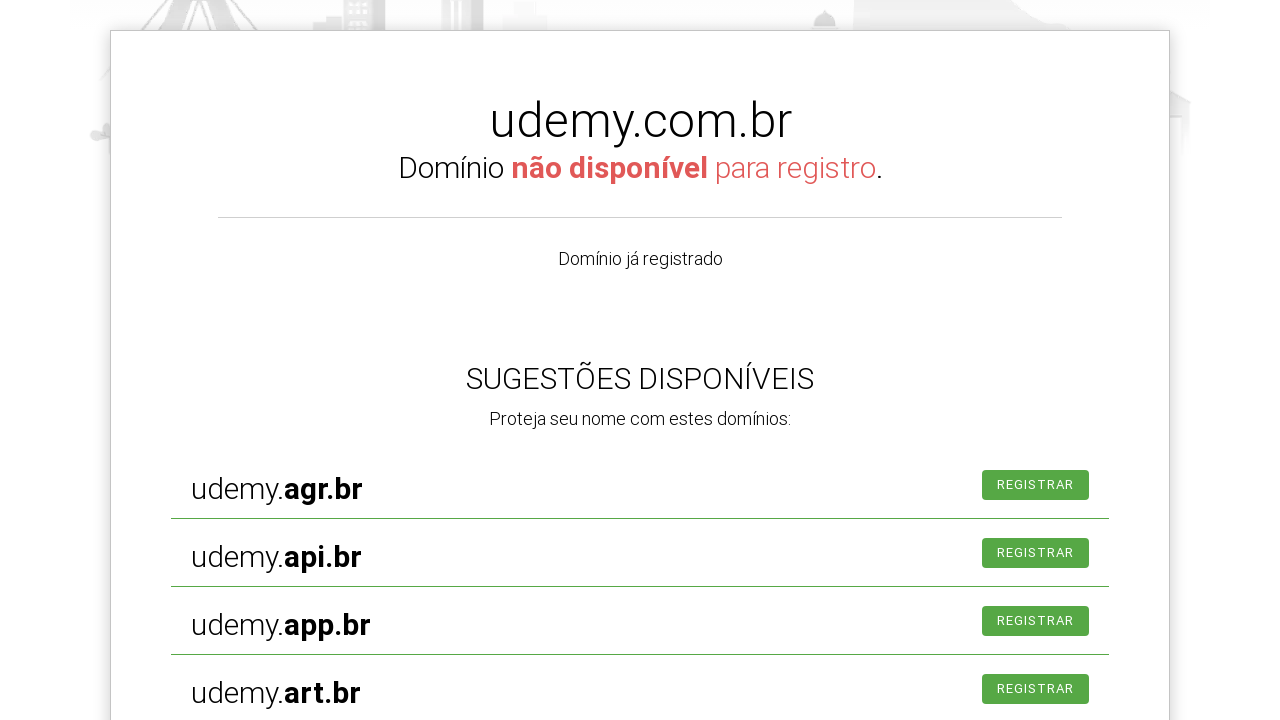

Cleared domain search field on #is-avail-field
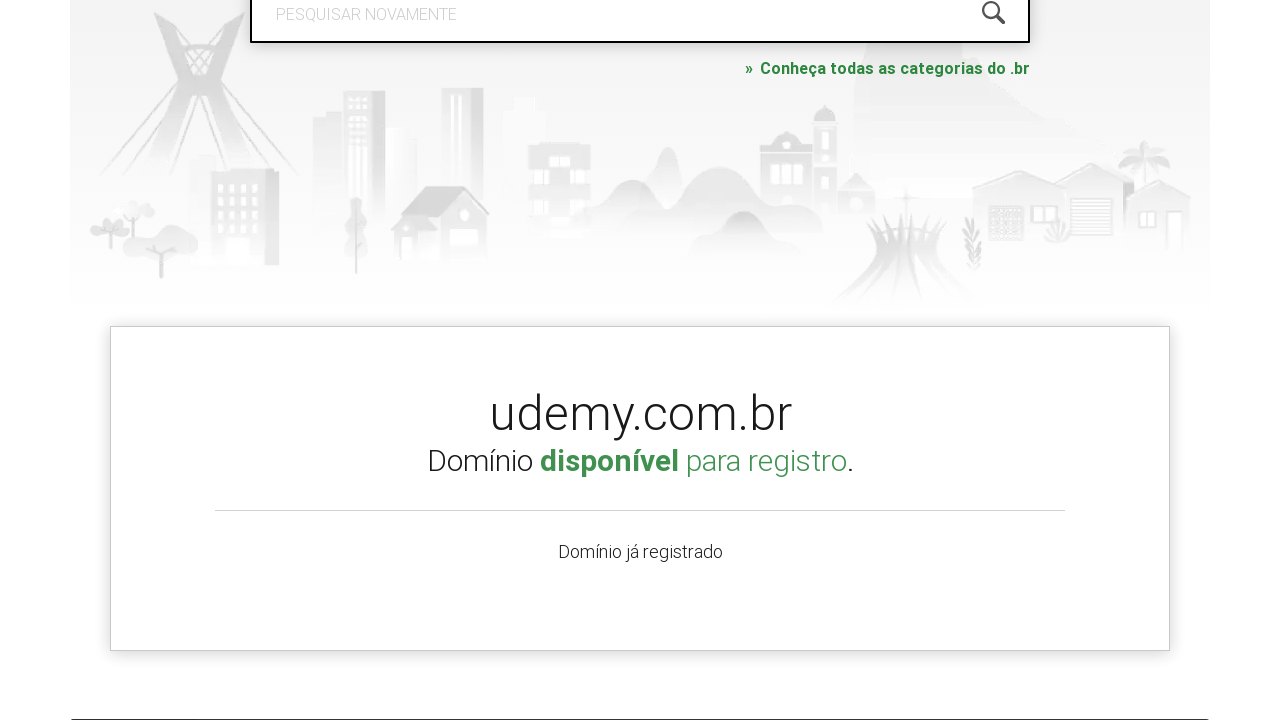

Entered domain name 'pythoncursos.com' in search field on #is-avail-field
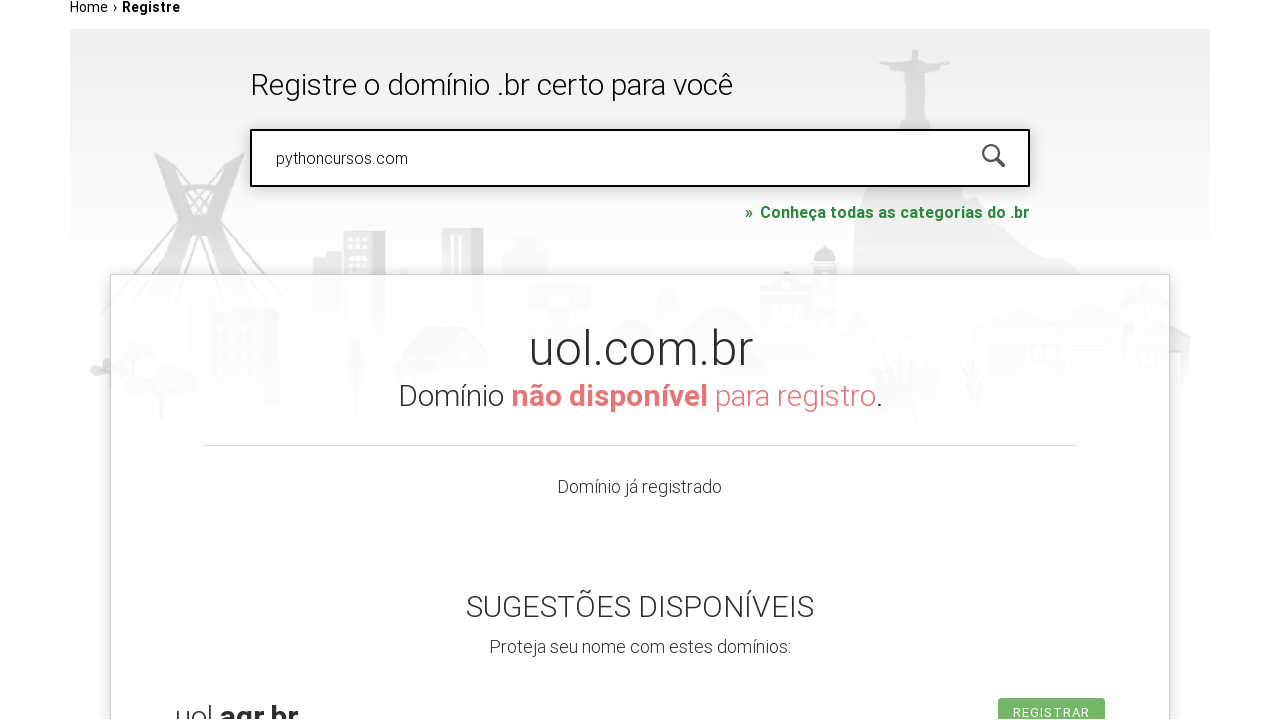

Pressed Enter to search for domain 'pythoncursos.com' on #is-avail-field
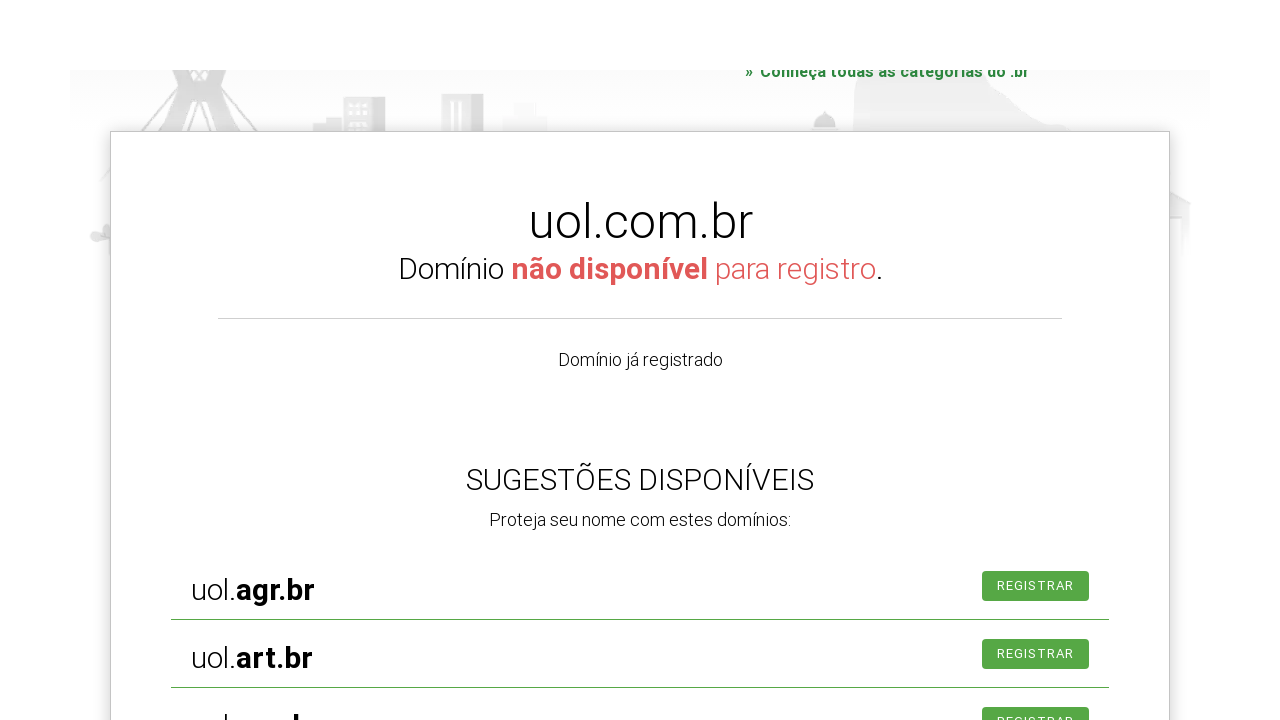

Domain availability status loaded for 'pythoncursos.com'
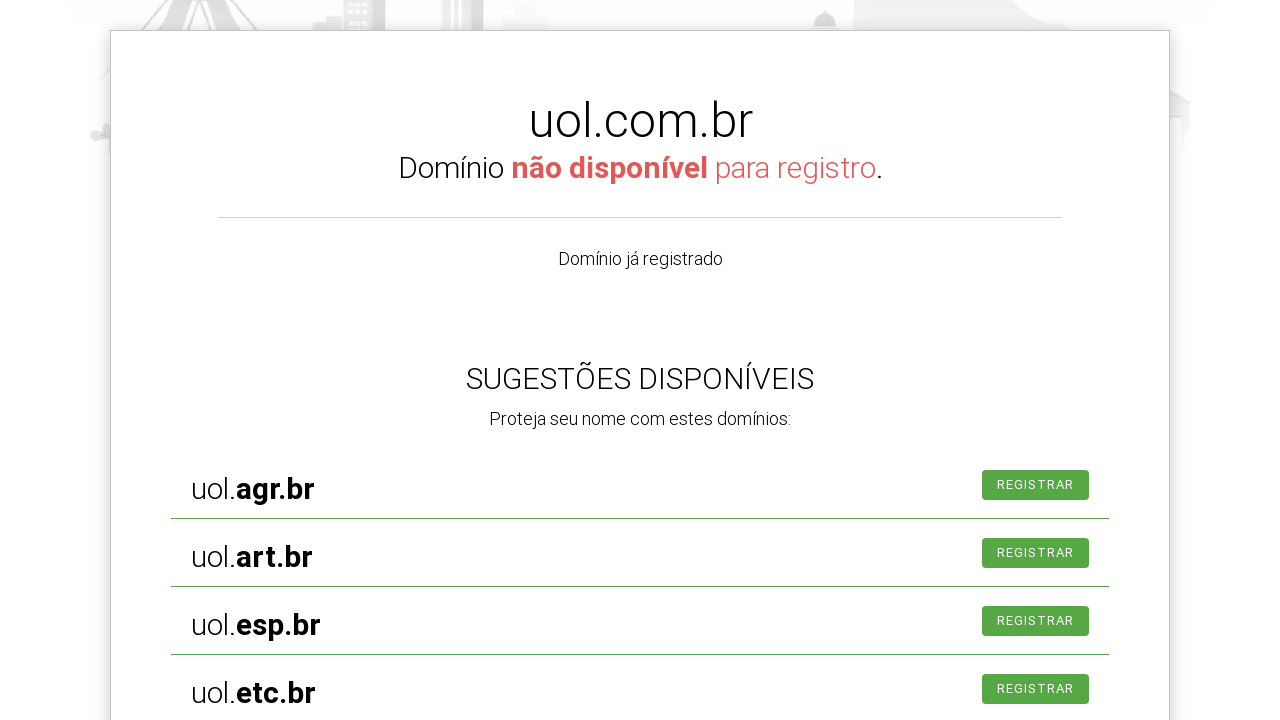

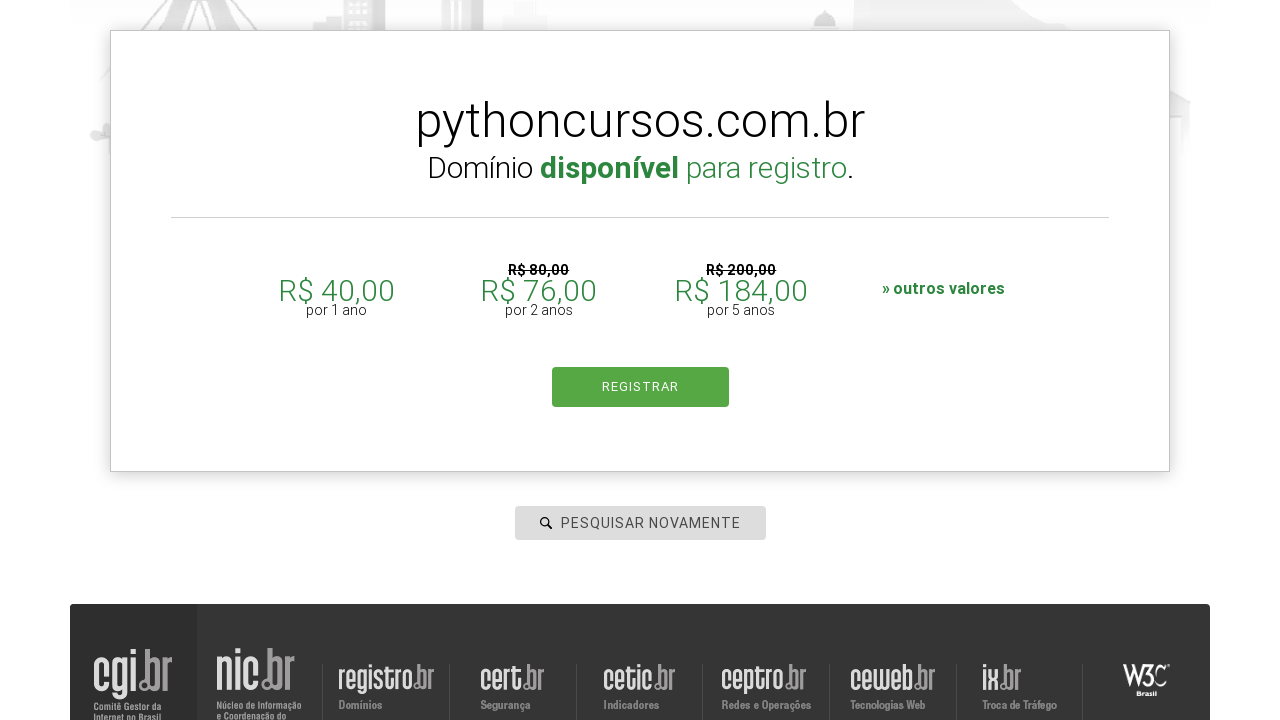